Tests that other controls are hidden when editing a todo item

Starting URL: https://demo.playwright.dev/todomvc

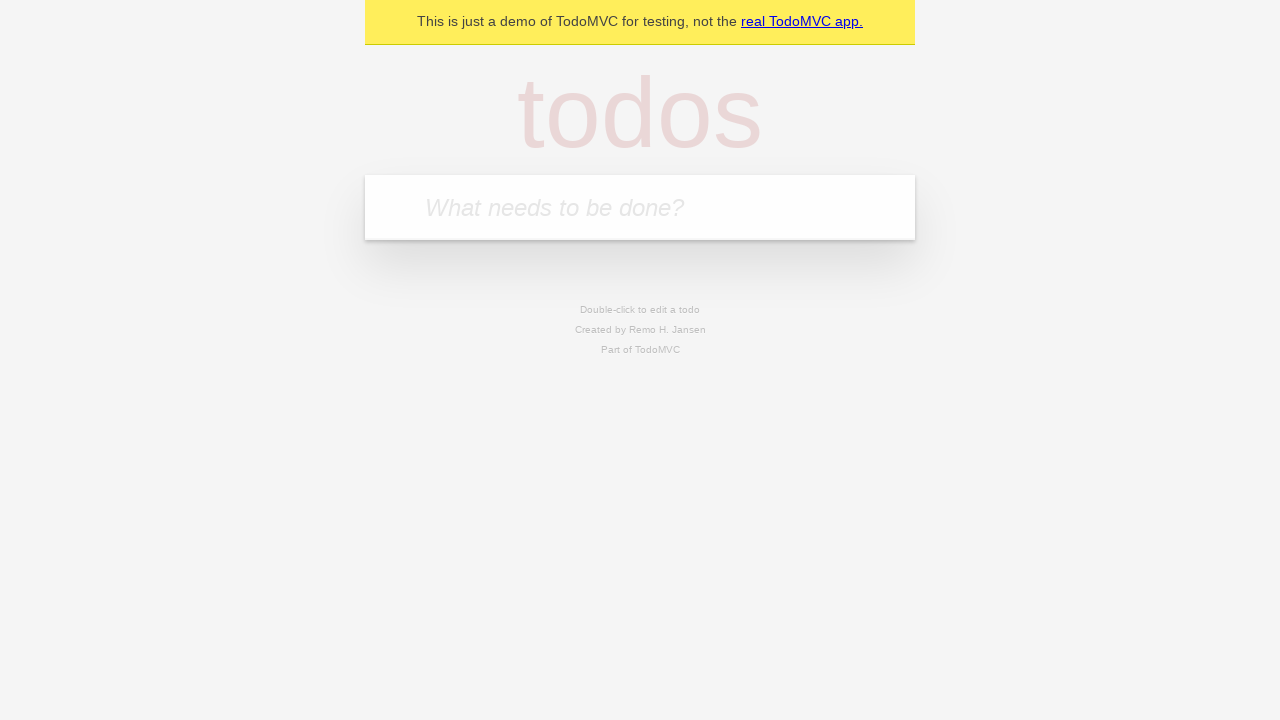

Filled first todo input with 'buy some cheese' on internal:attr=[placeholder="What needs to be done?"i]
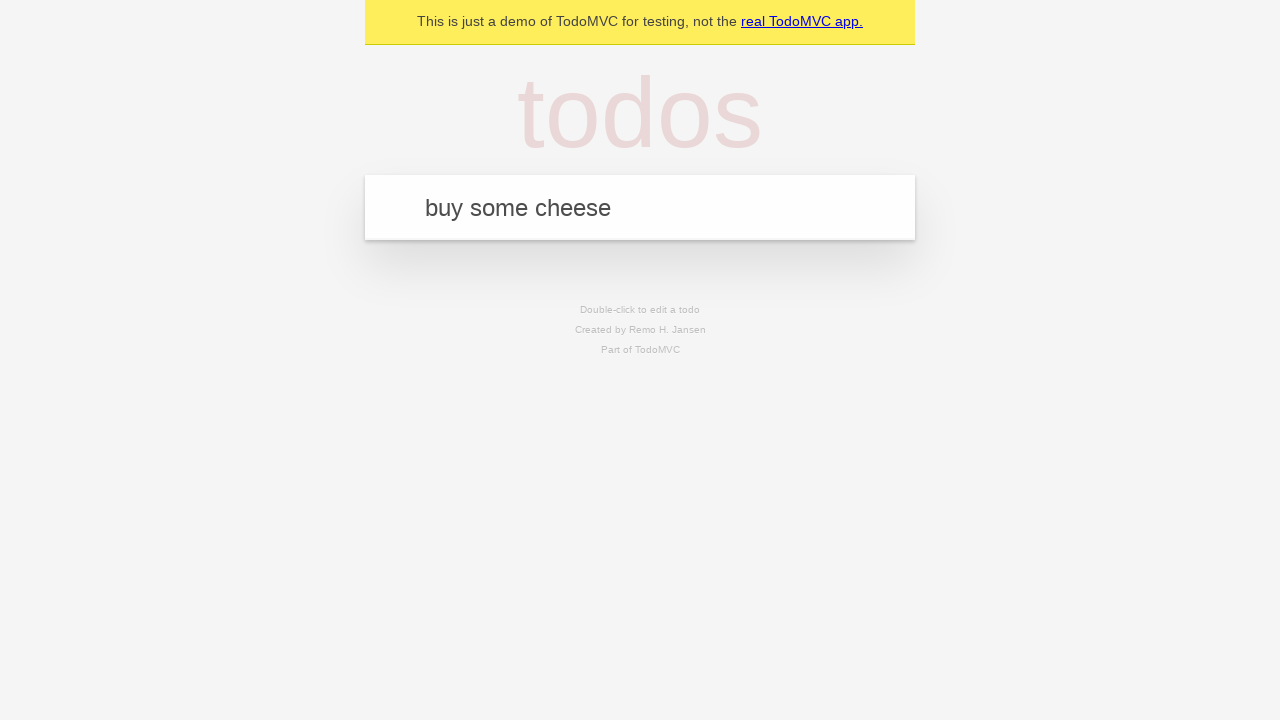

Pressed Enter to create first todo item on internal:attr=[placeholder="What needs to be done?"i]
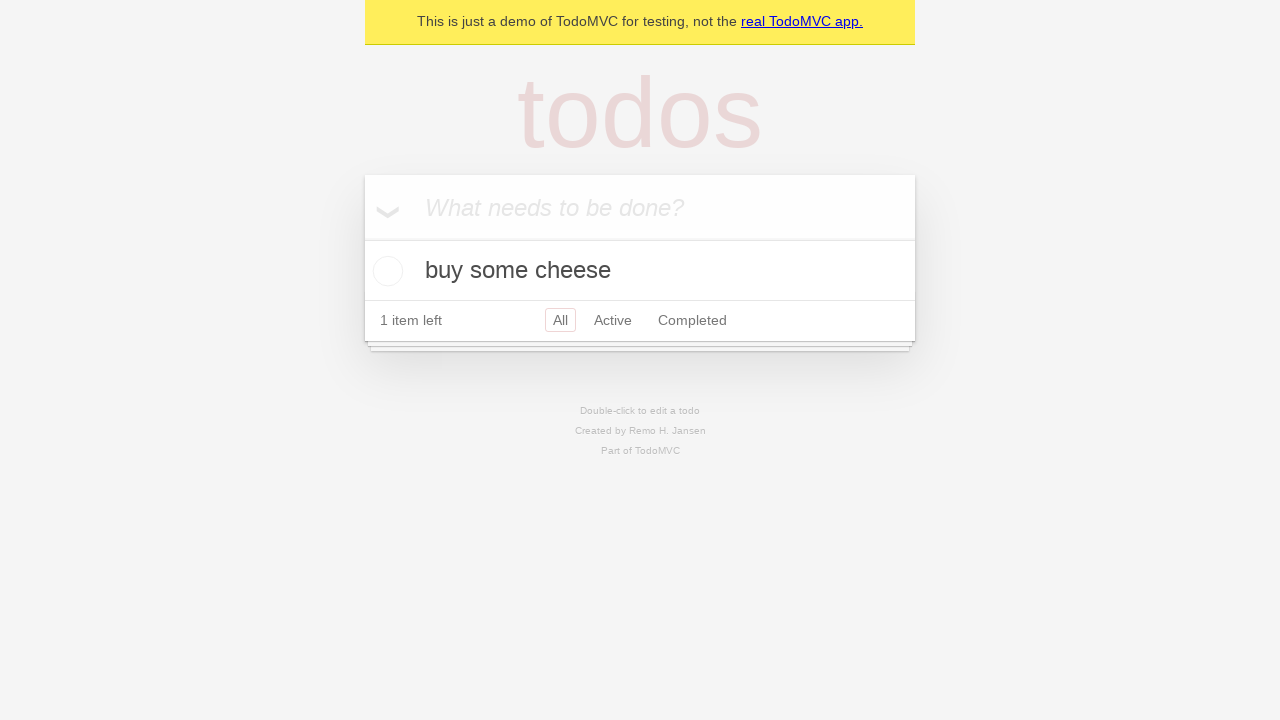

Filled second todo input with 'feed the cat' on internal:attr=[placeholder="What needs to be done?"i]
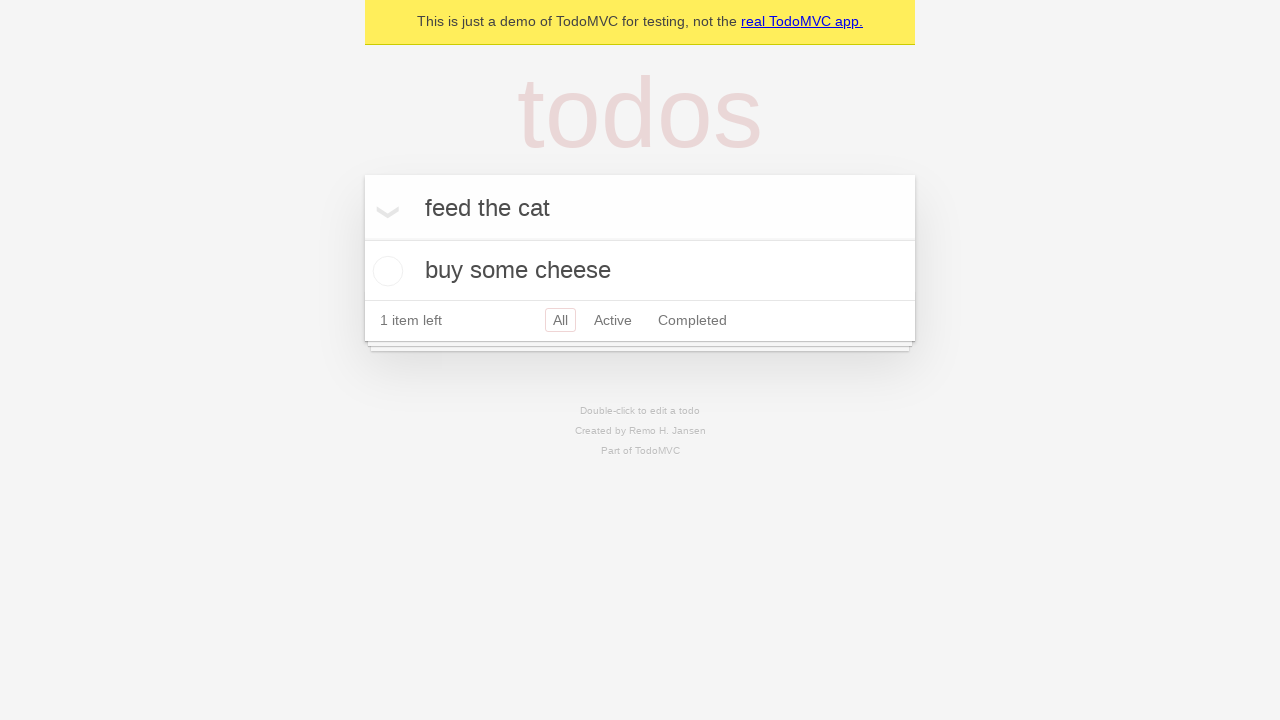

Pressed Enter to create second todo item on internal:attr=[placeholder="What needs to be done?"i]
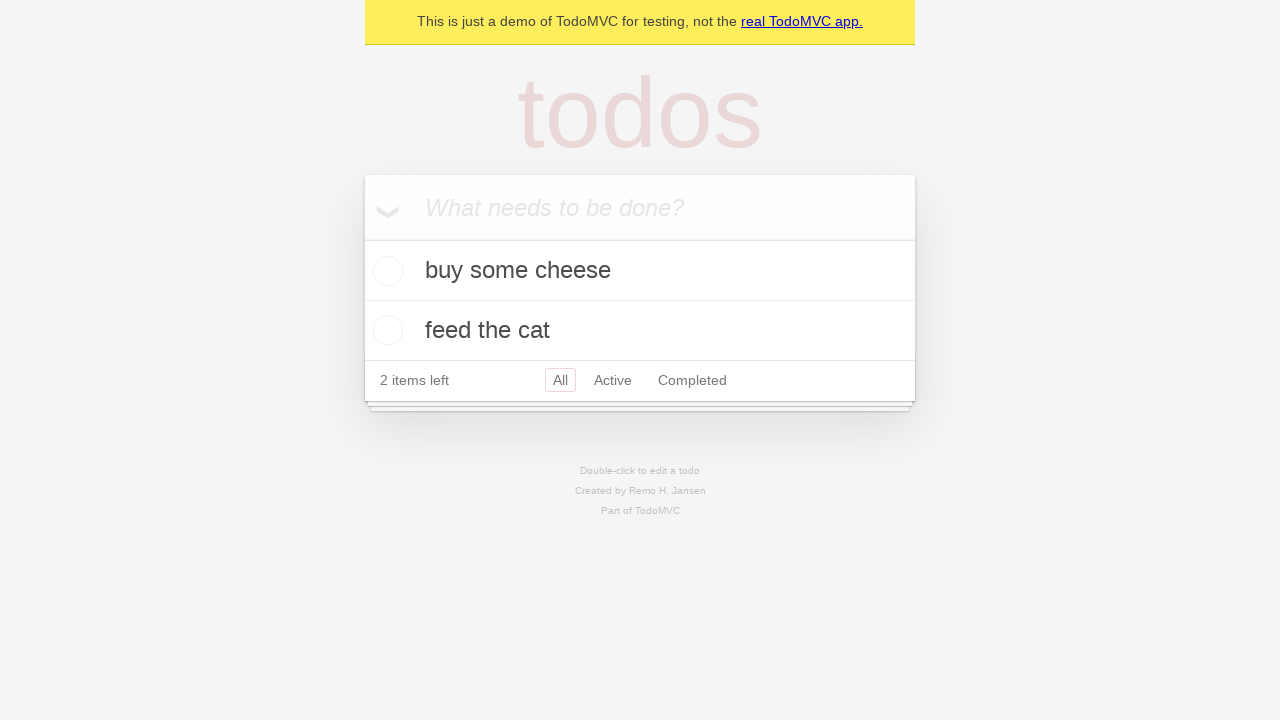

Filled third todo input with 'book a doctors appointment' on internal:attr=[placeholder="What needs to be done?"i]
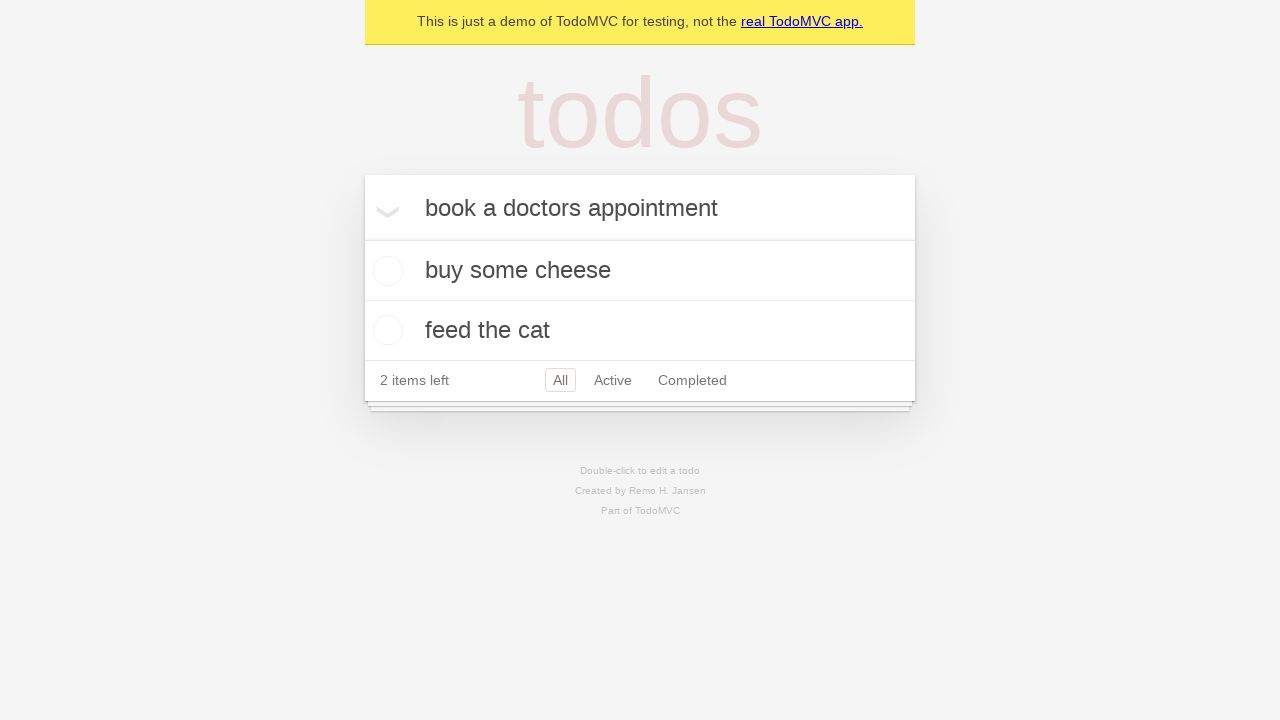

Pressed Enter to create third todo item on internal:attr=[placeholder="What needs to be done?"i]
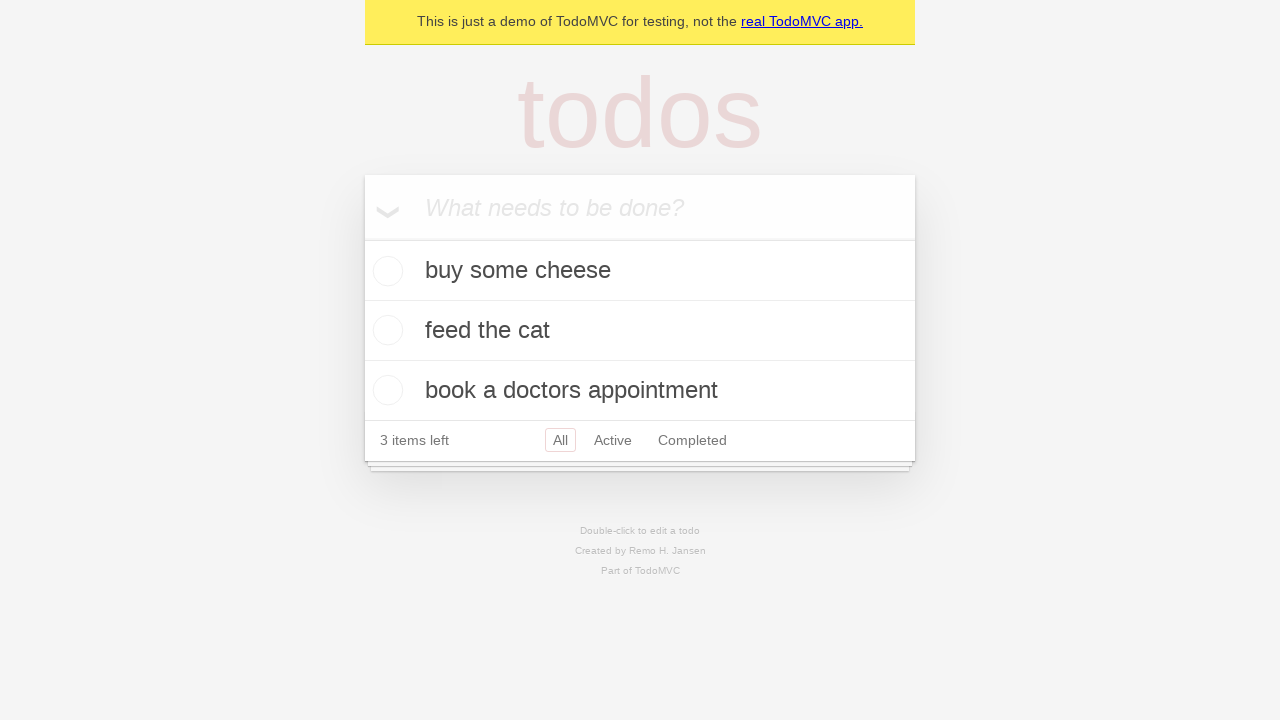

All three todo items have loaded
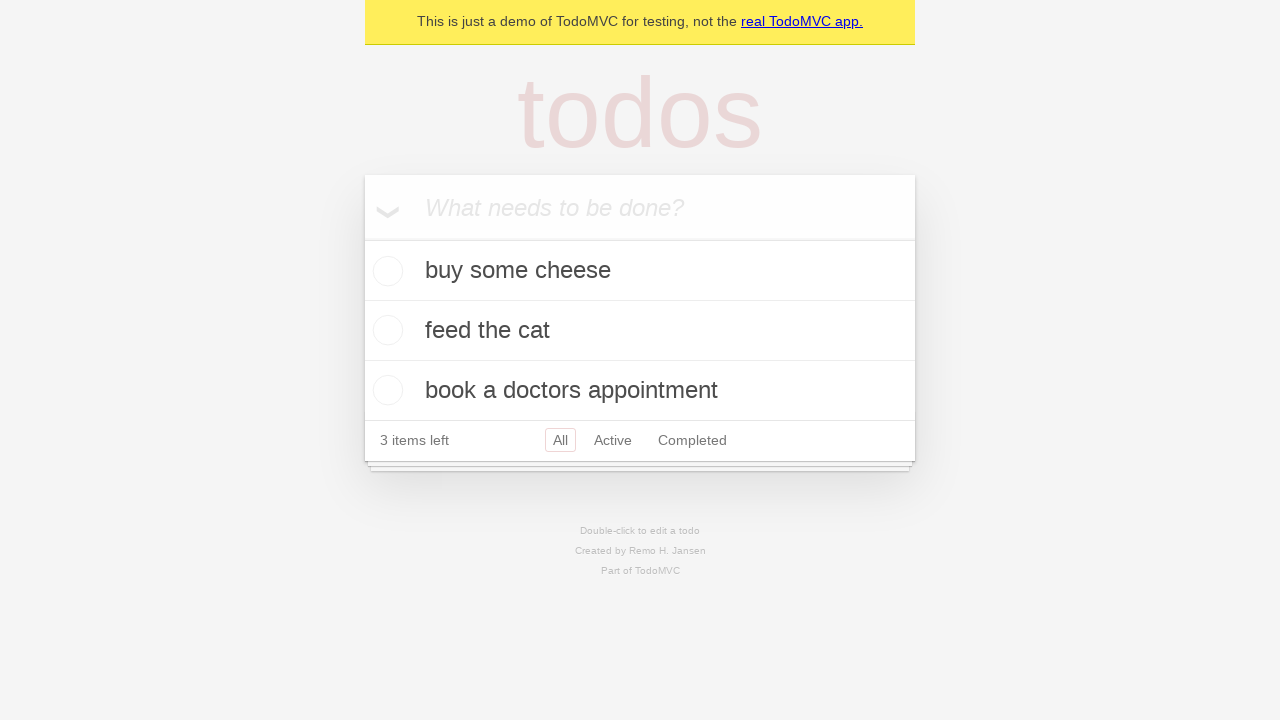

Double-clicked second todo item to enter edit mode at (640, 331) on internal:testid=[data-testid="todo-item"s] >> nth=1
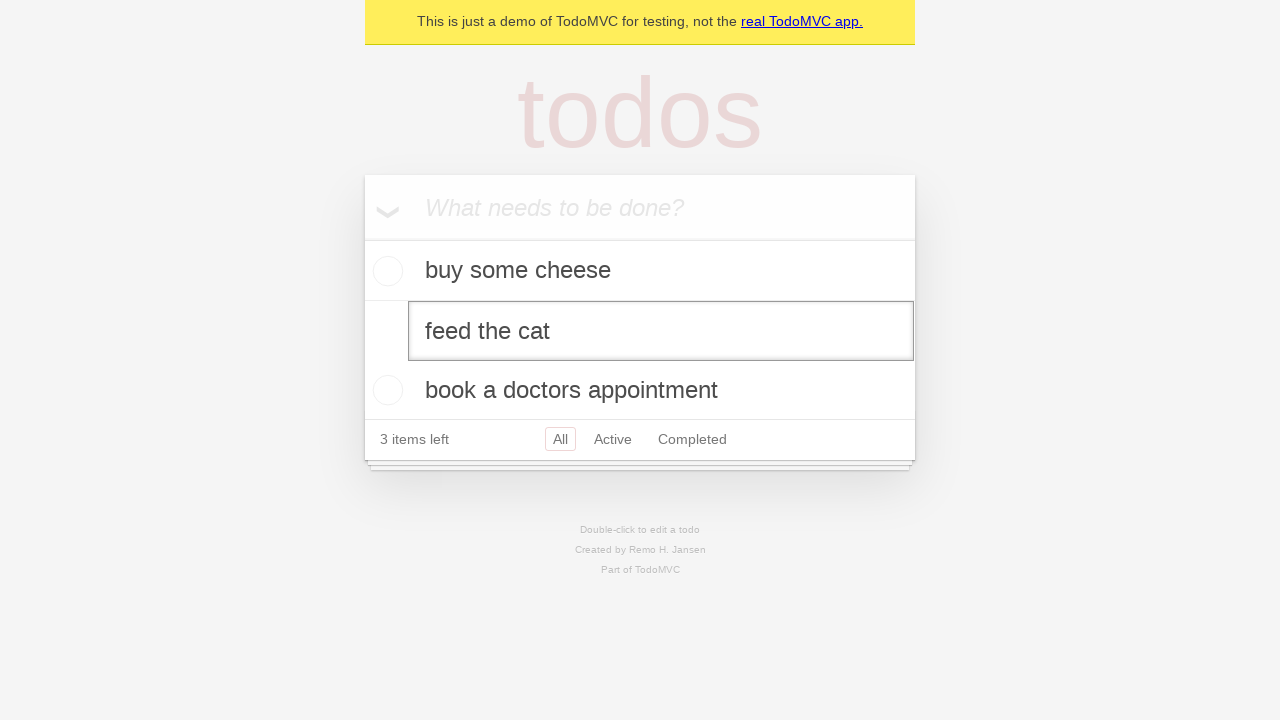

Edit textbox appeared, todo item is now in edit mode
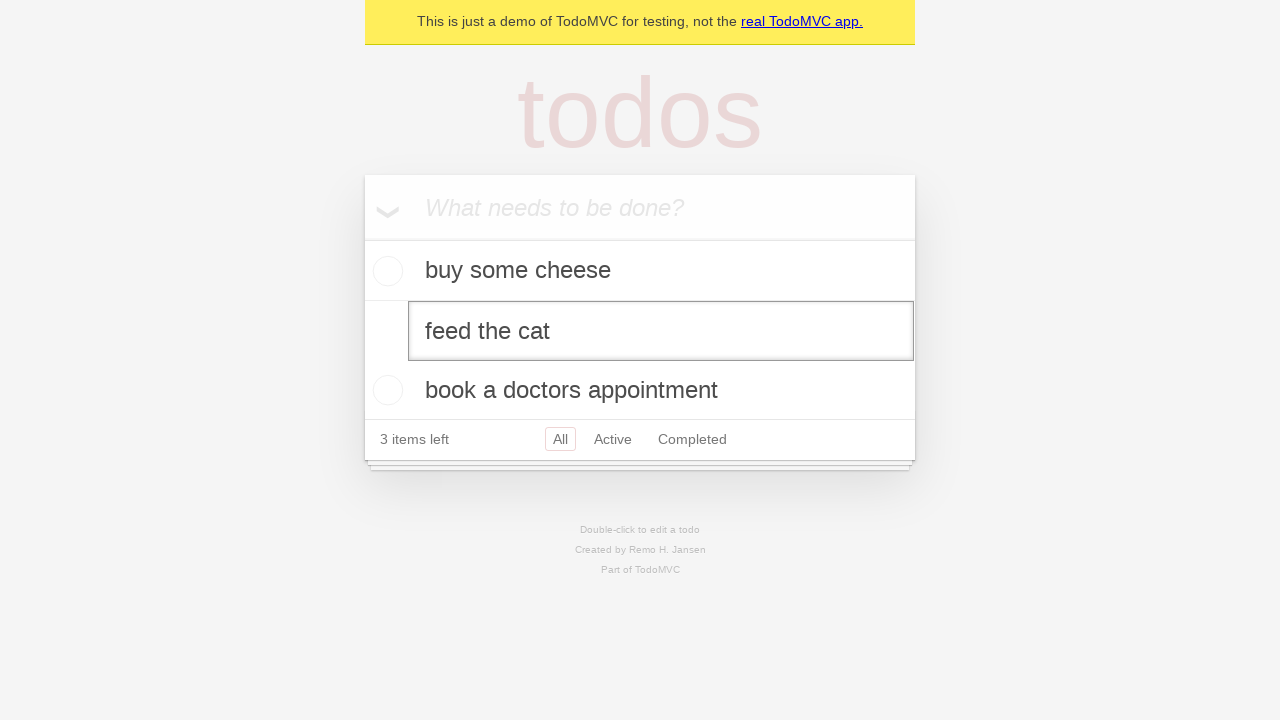

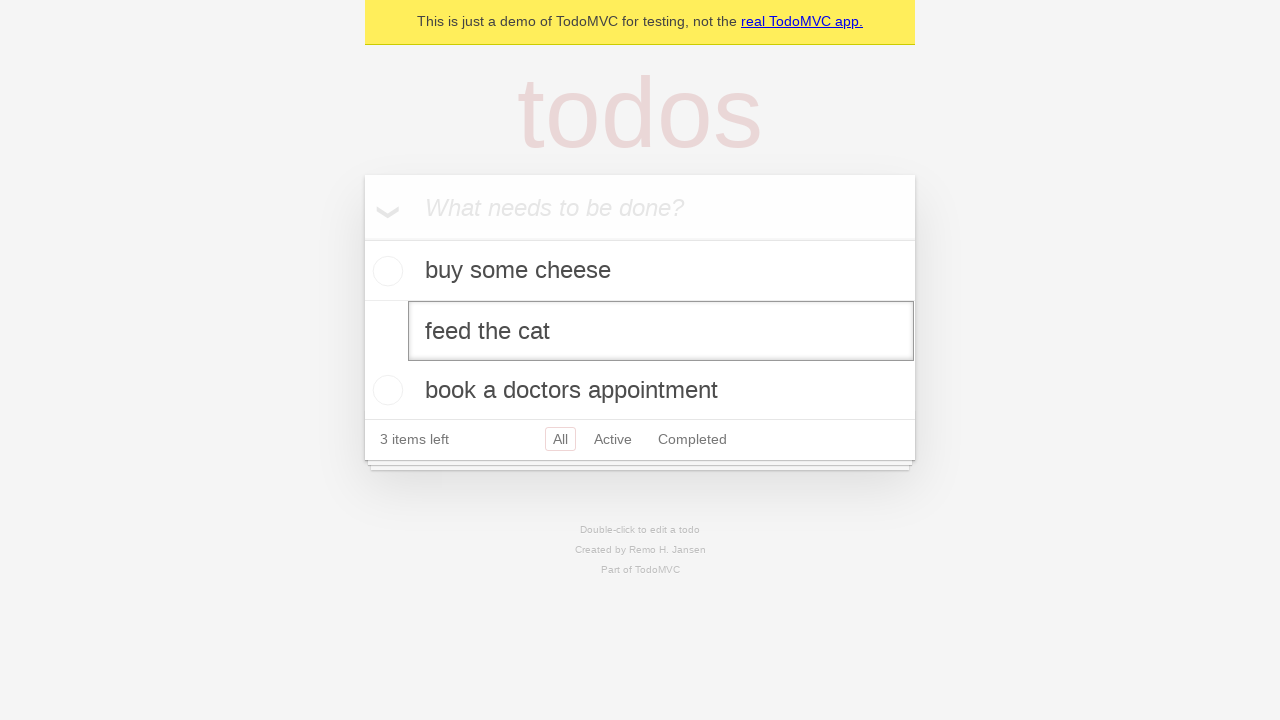